Navigates to a Vietnamese news website, scrolls down the page, and displays an alert dialog

Starting URL: http://tuoitre.vn

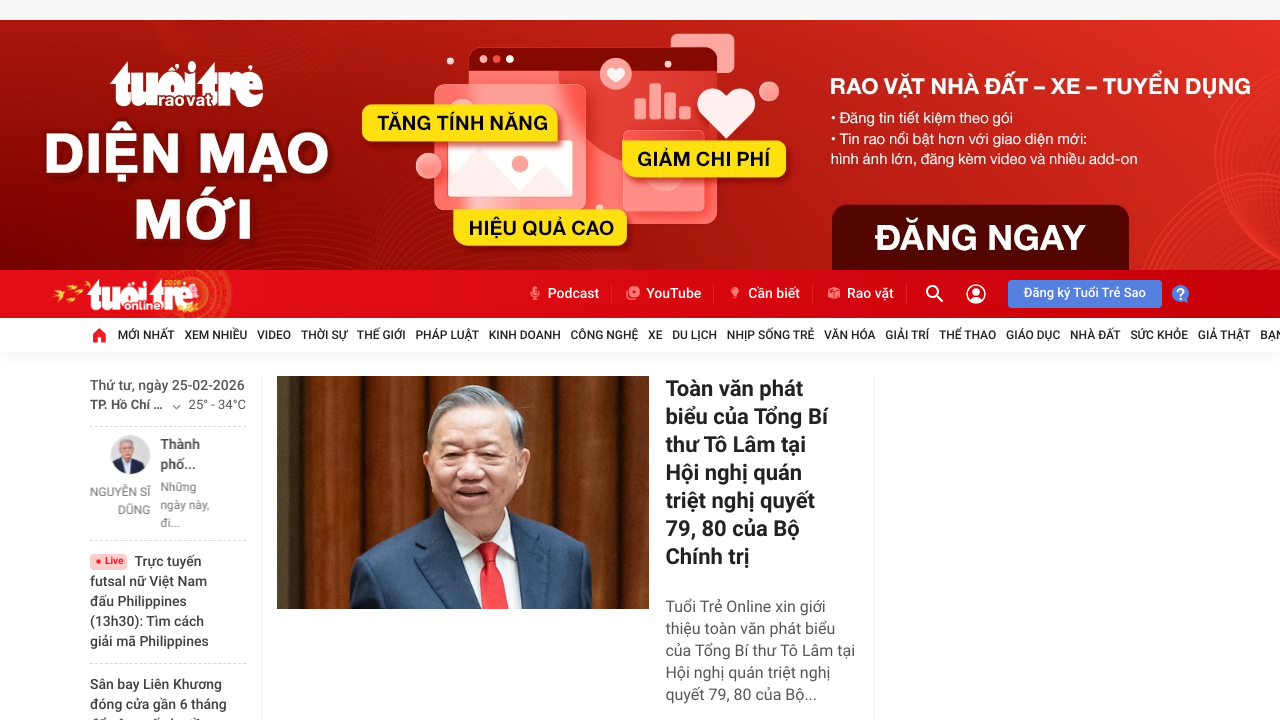

Navigated to Vietnamese news website (tuoitre.vn)
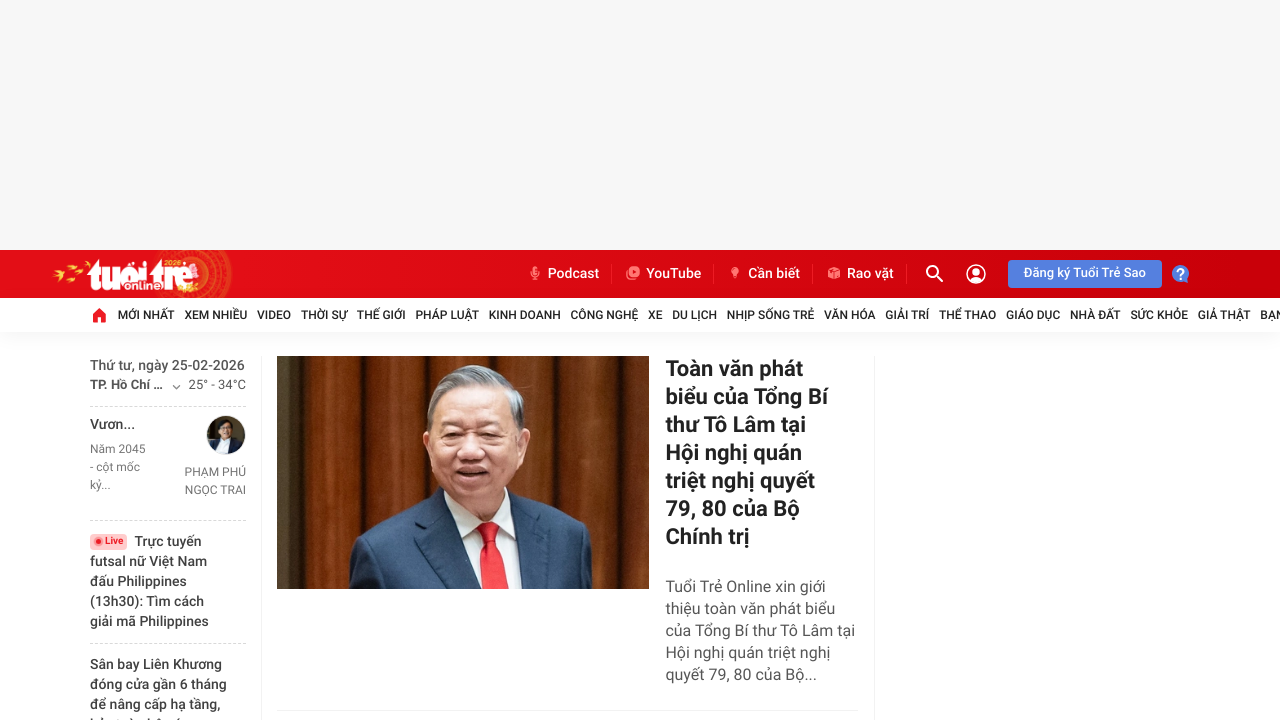

Scrolled down the page by 1000 pixels
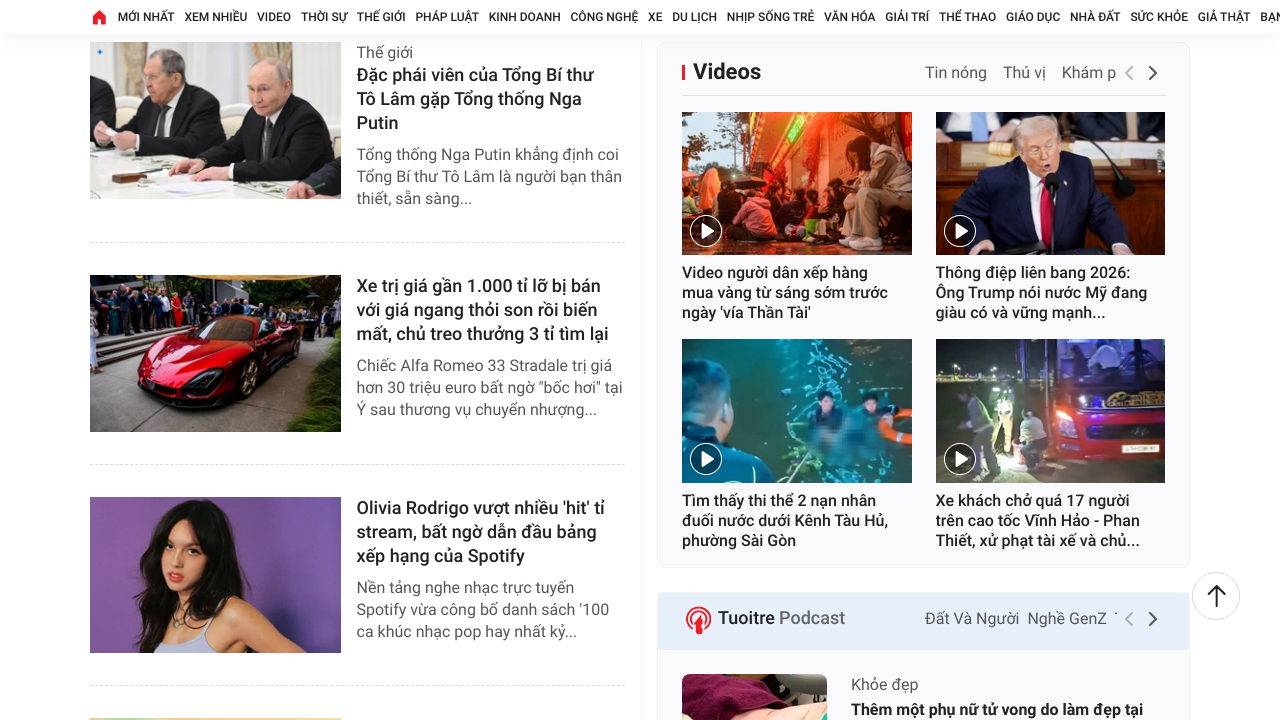

Set up dialog handler to accept alert dialogs
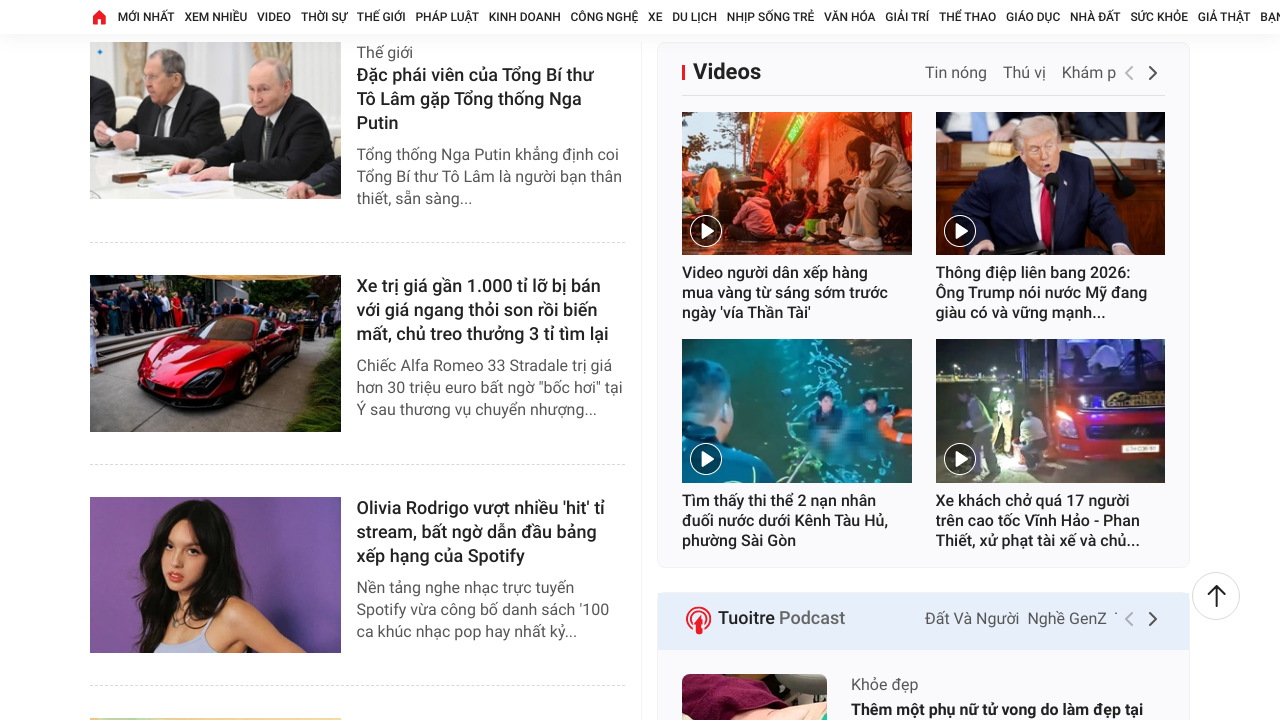

Displayed alert dialog with 'Welcome to Javascript' message
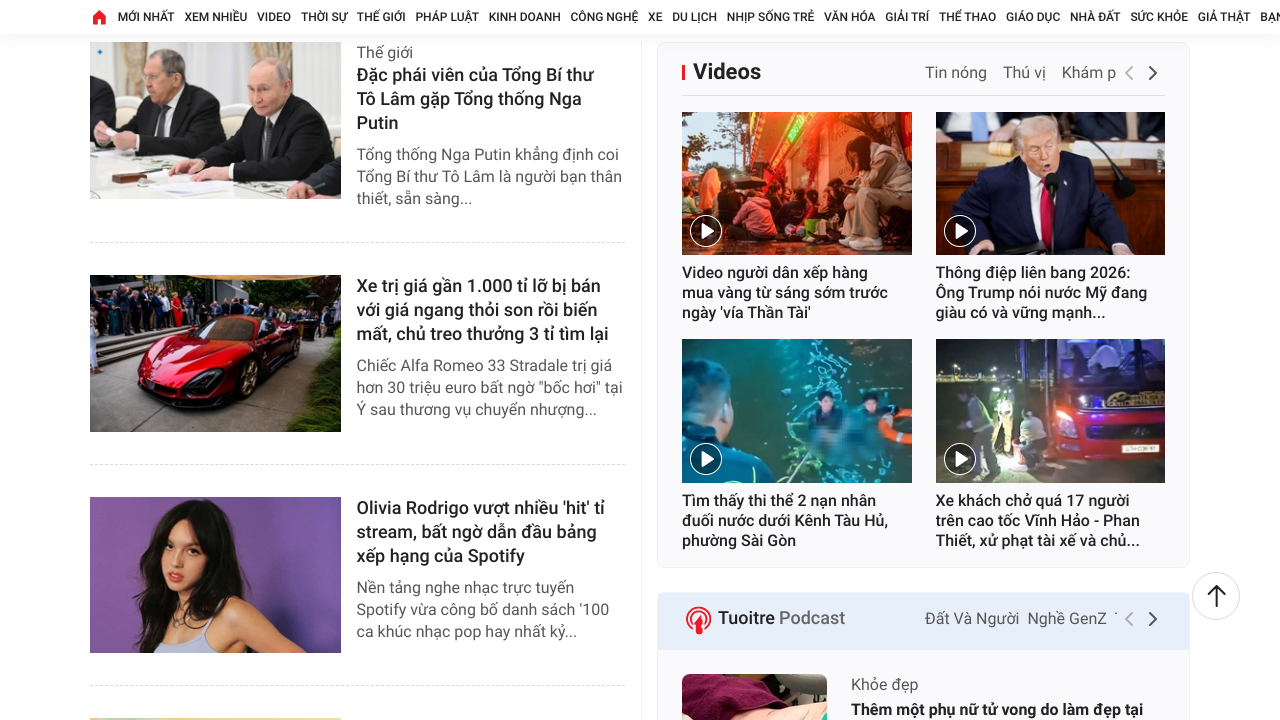

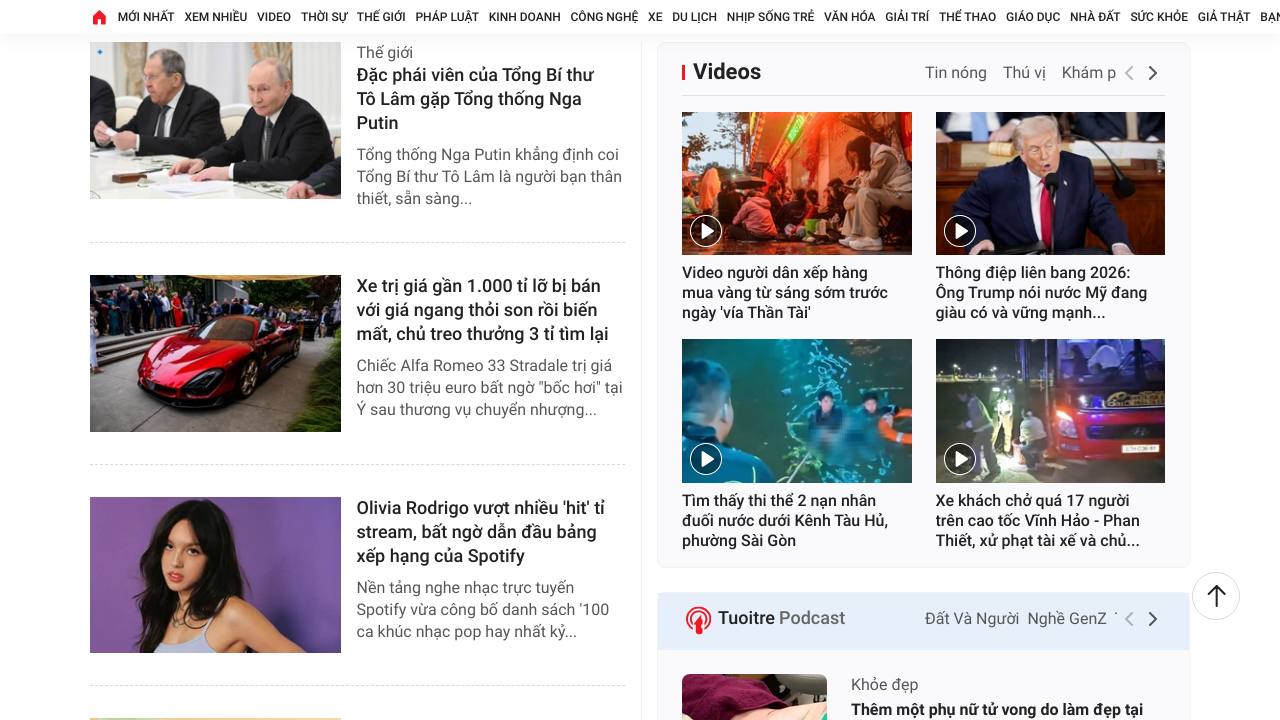